Refactored version of element display test using helper methods to check visibility and interact with form elements

Starting URL: https://automationfc.github.io/basic-form/index.html

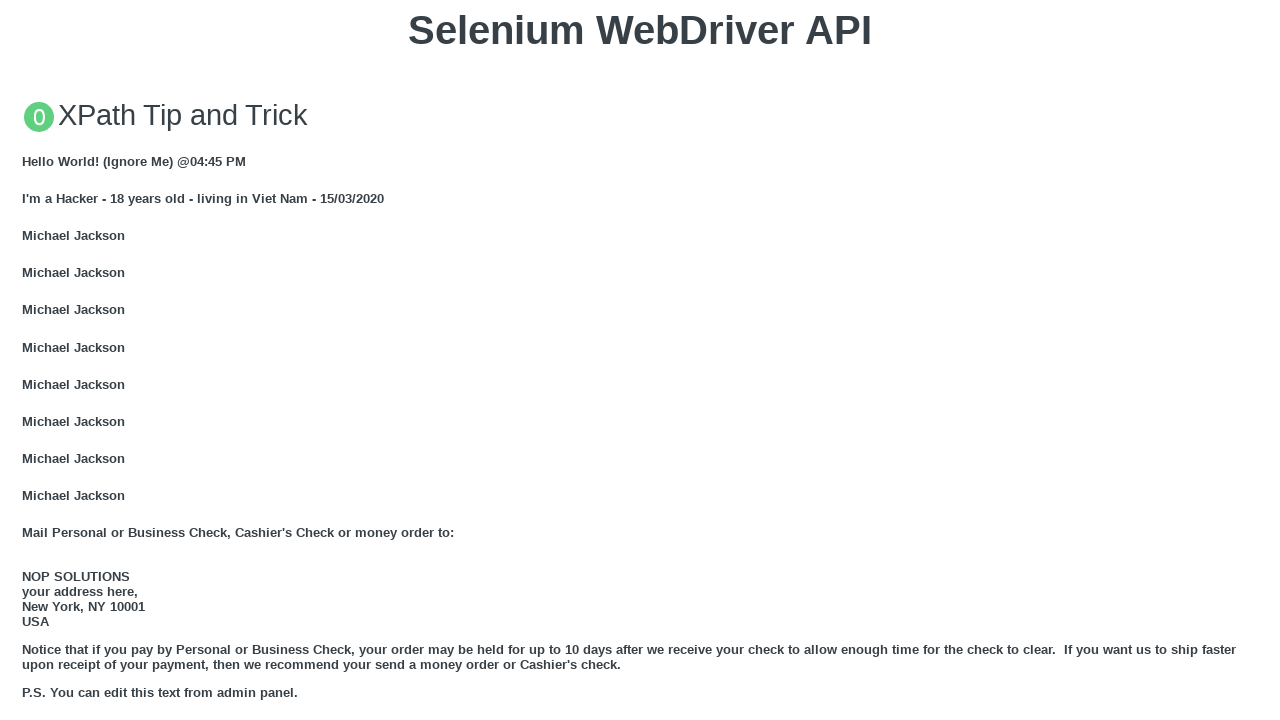

Filled email textbox with 'Automation Testing' on #mail
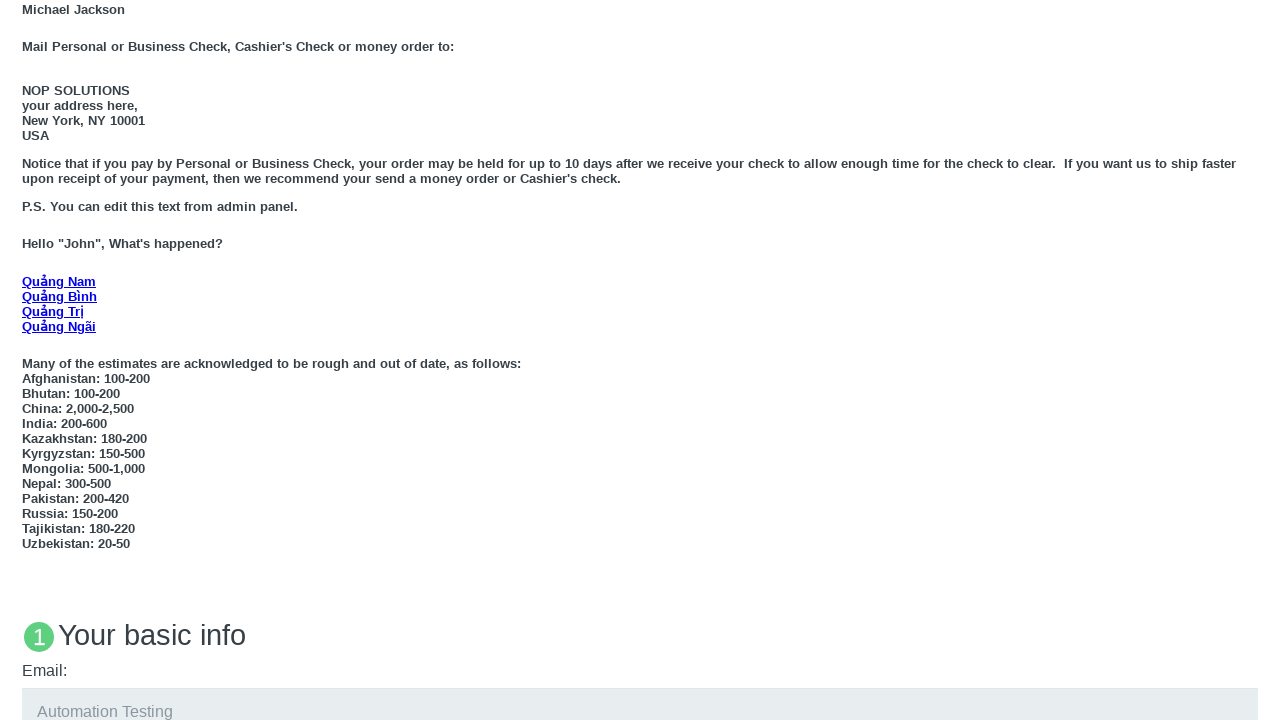

Clicked 'Age under 18' radio button at (28, 360) on #under_18
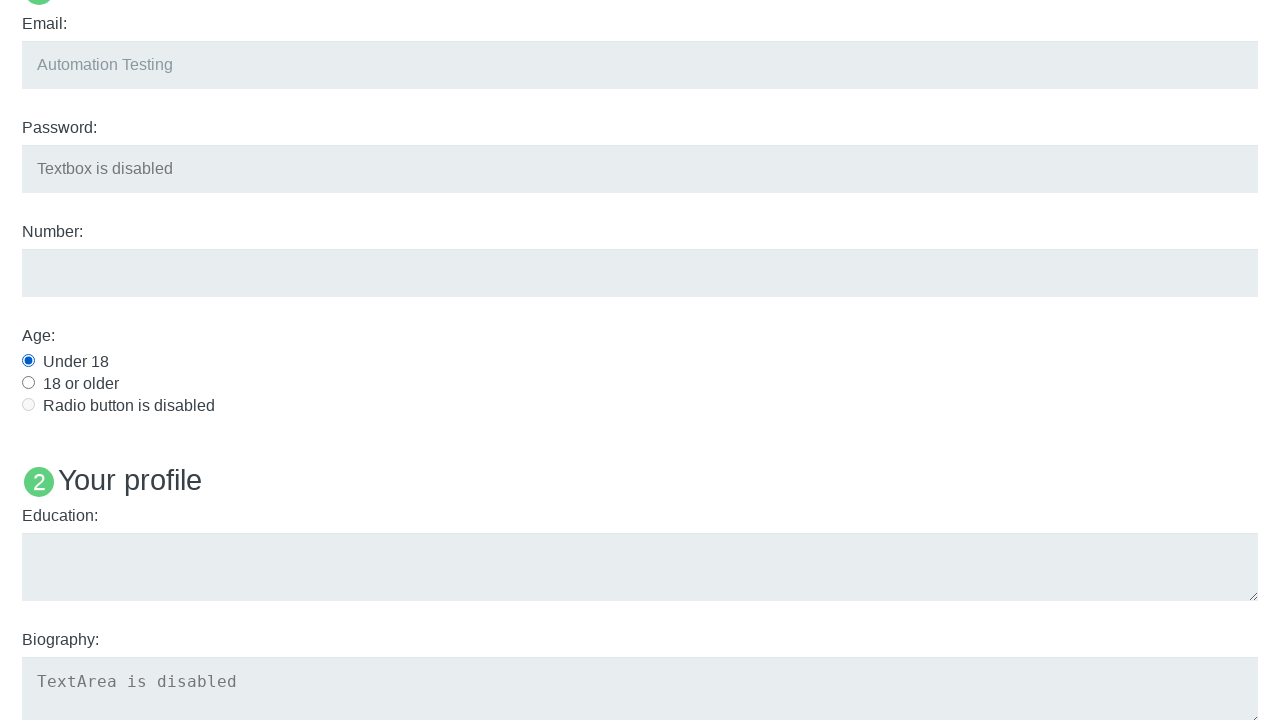

Filled education textarea with 'Automation Testing' on #edu
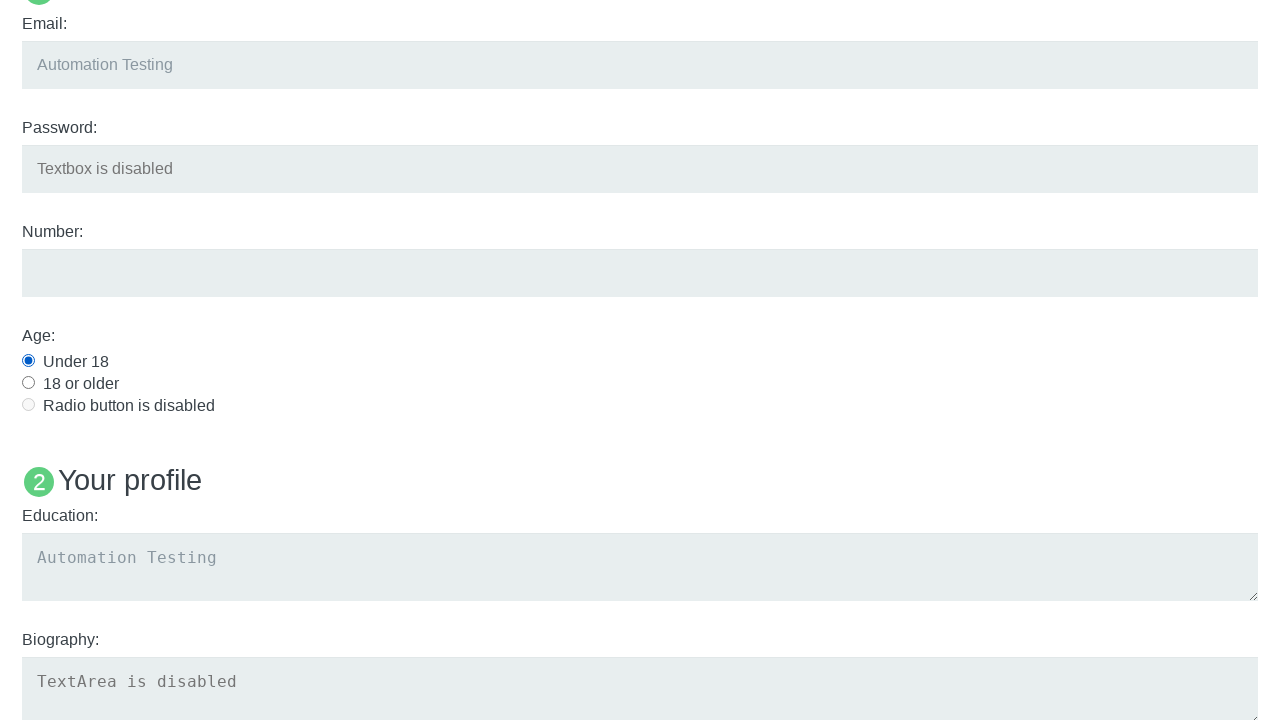

Verified that User5 text is not displayed
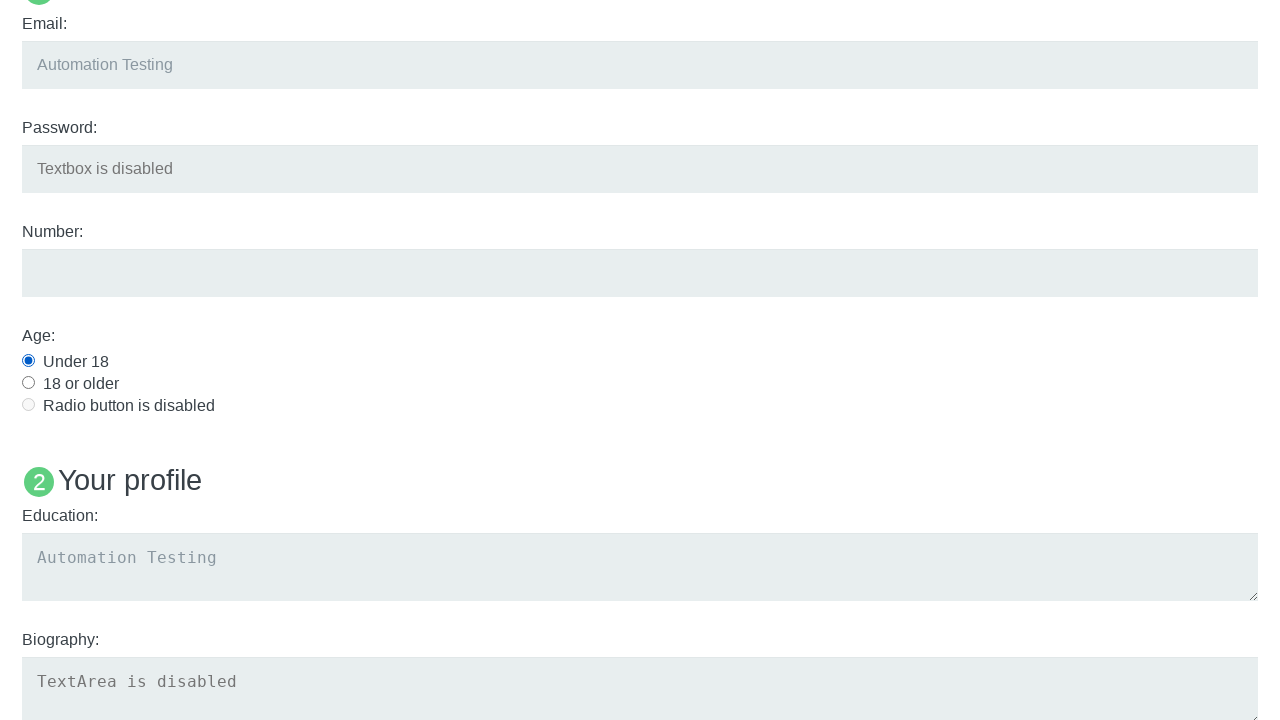

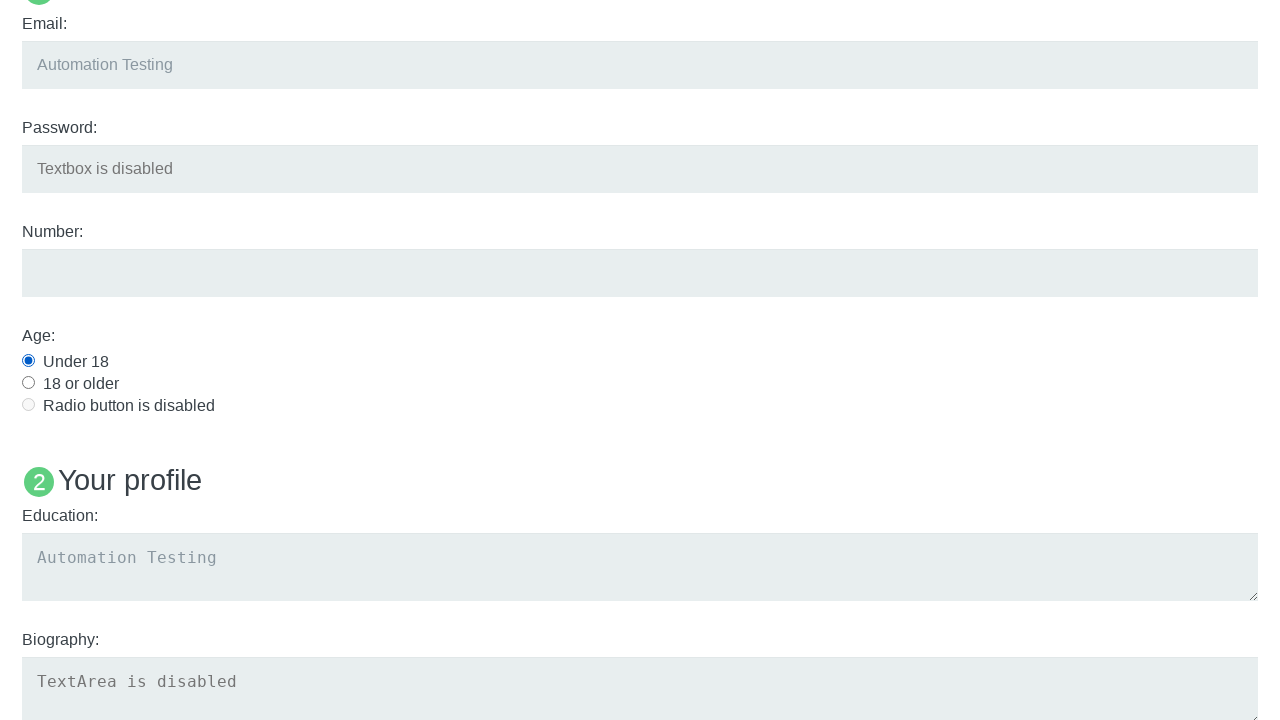